Tests the jQuery UI Draggable component by navigating to the demo page, switching to the demo iframe, and programmatically moving the draggable element to a new position.

Starting URL: https://jqueryui.com/

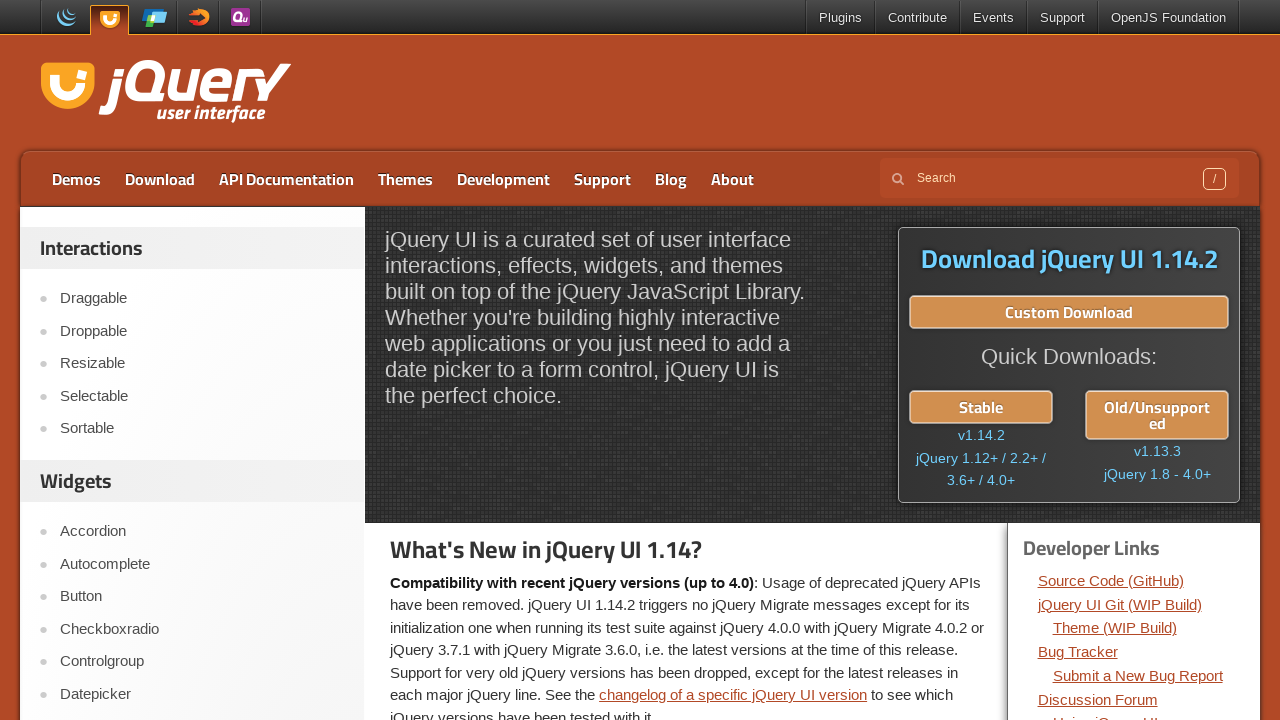

Clicked on the 'Draggable' link in navigation at (202, 299) on a:text('Draggable')
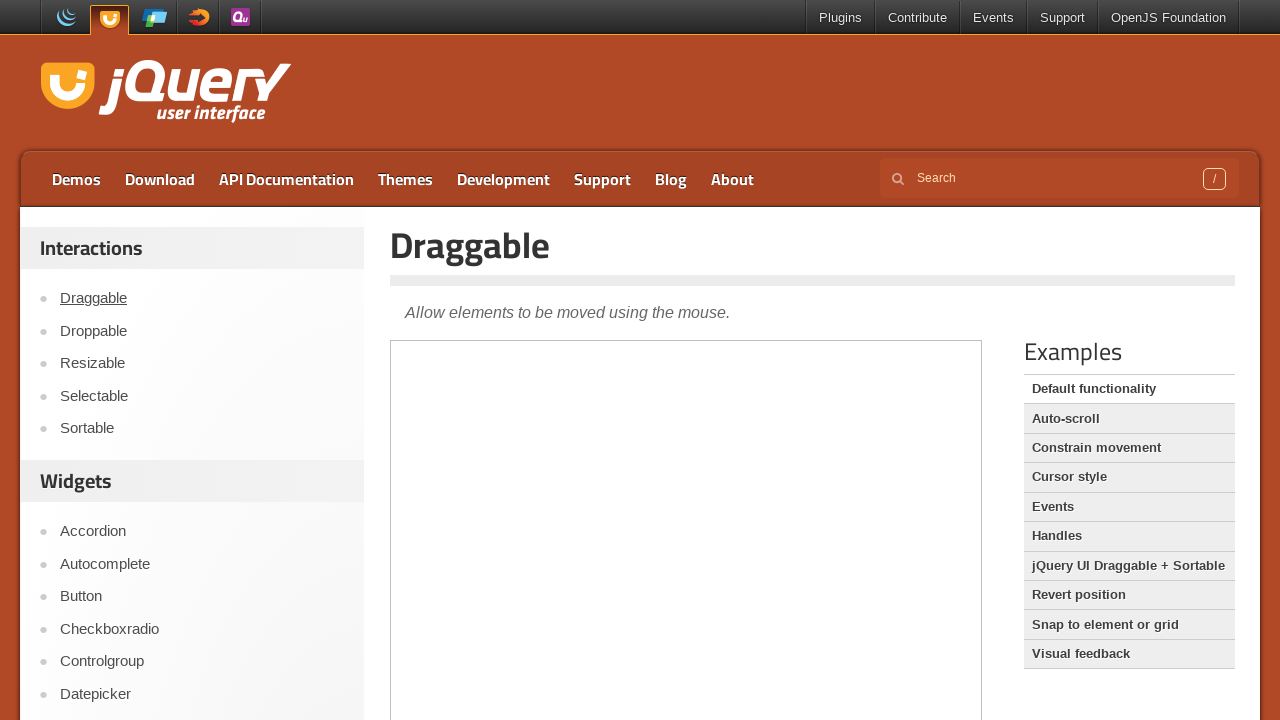

Located the demo iframe
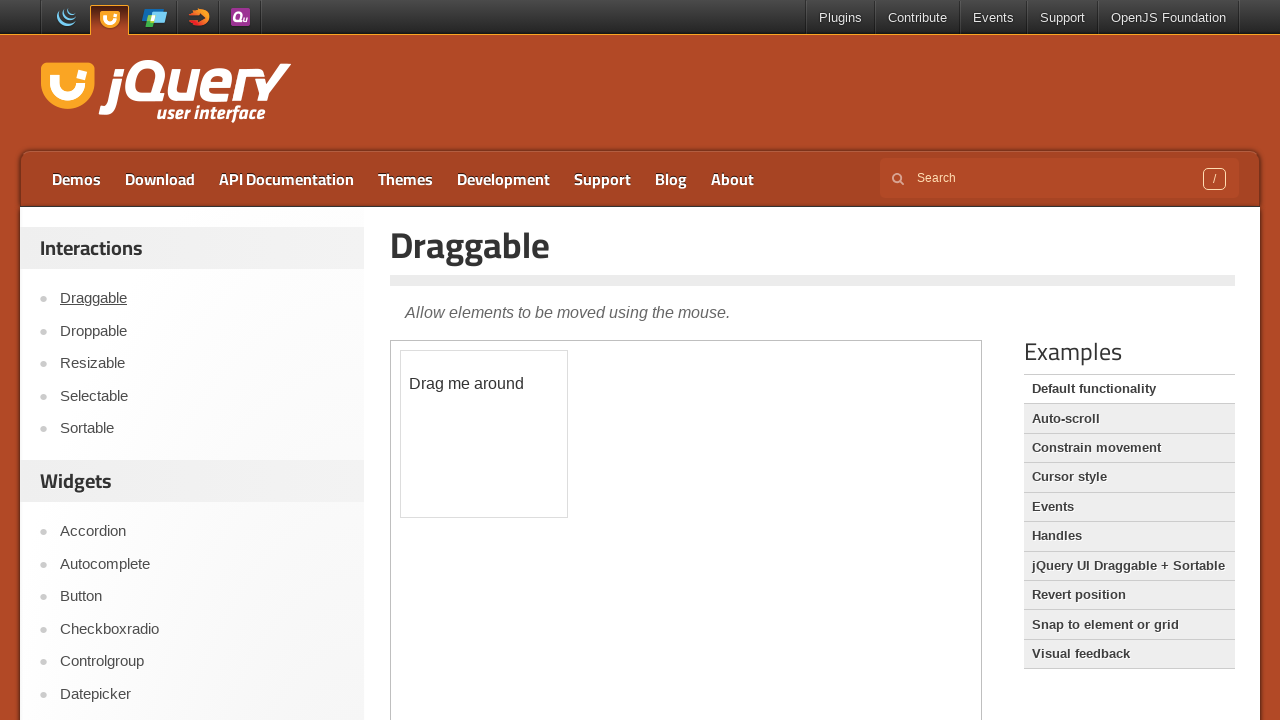

Draggable element is now visible
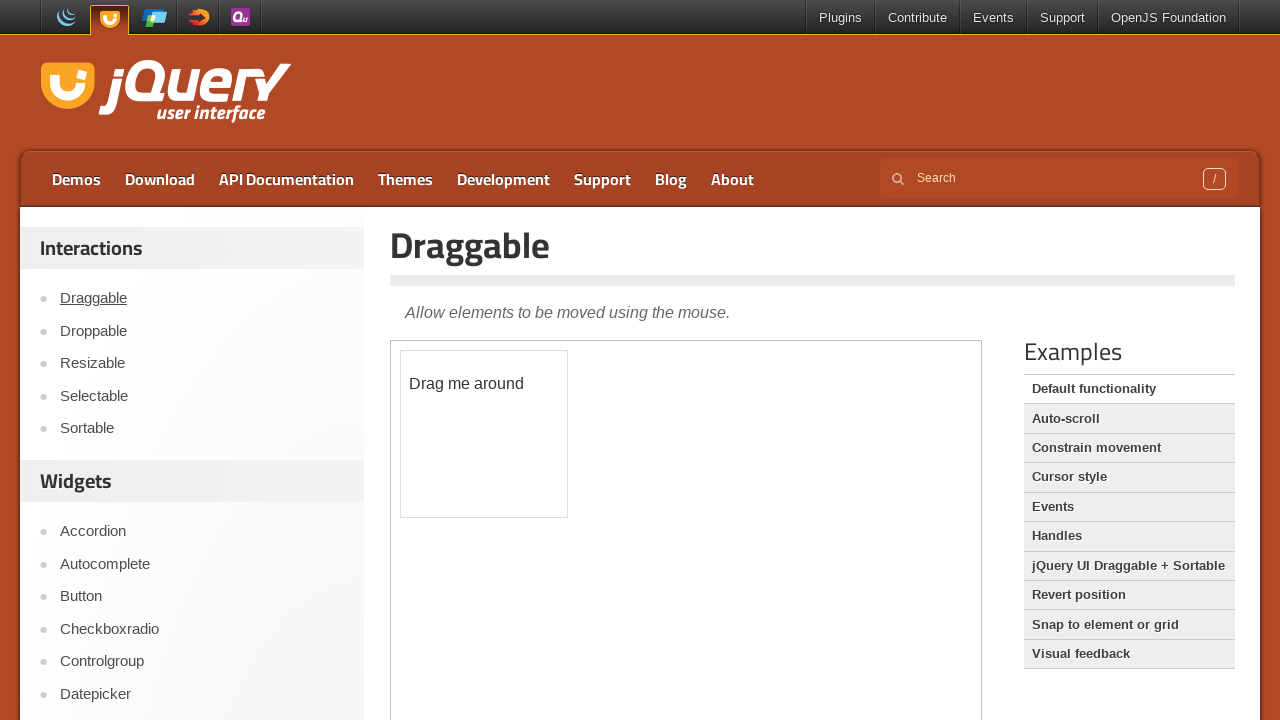

Programmatically moved draggable element to position (150px, 150px)
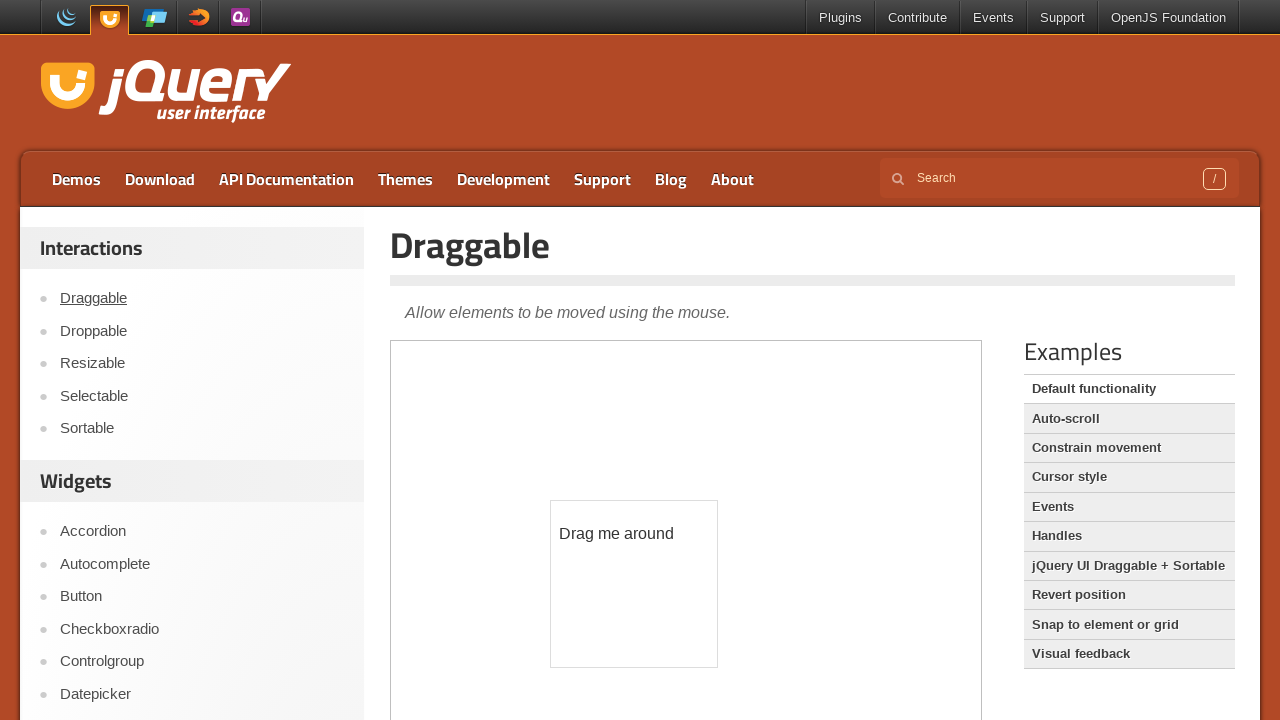

Verified draggable element is at the target position (150px, 150px)
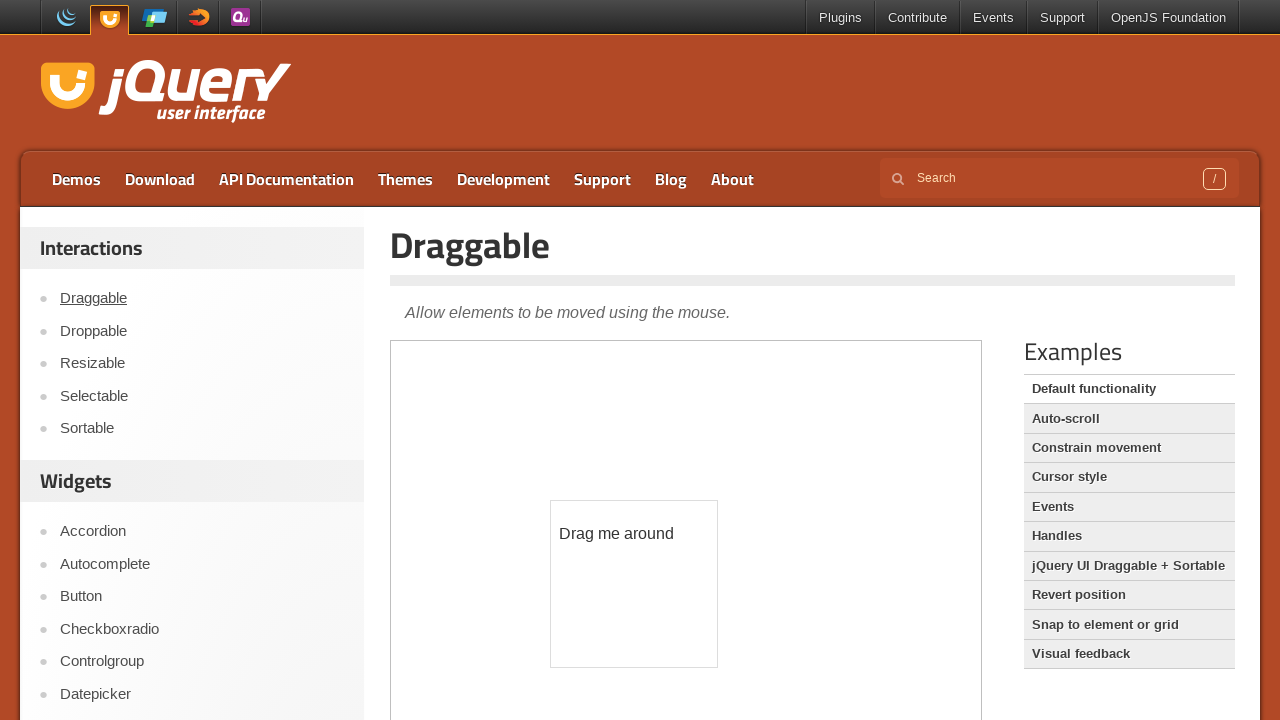

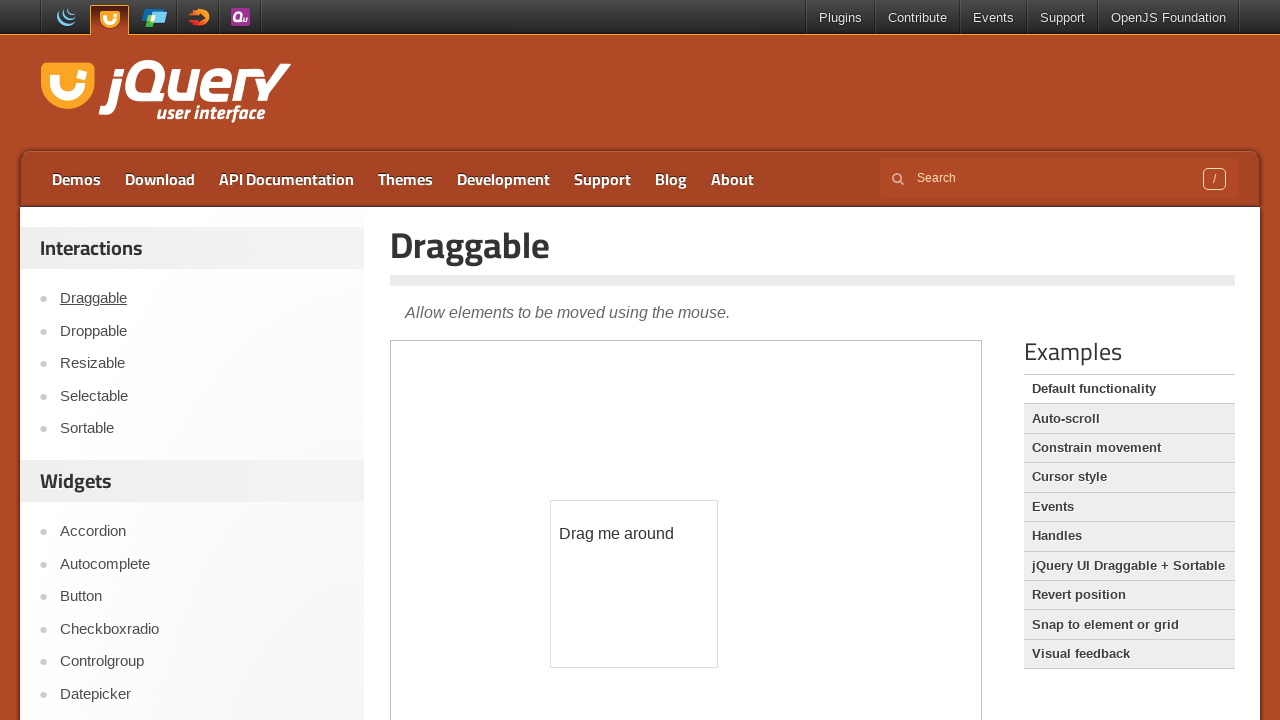